Tests radio button functionality including selection, deselection attempts, checking default selections, and age group selection on a form testing page

Starting URL: https://www.leafground.com/radio.xhtml

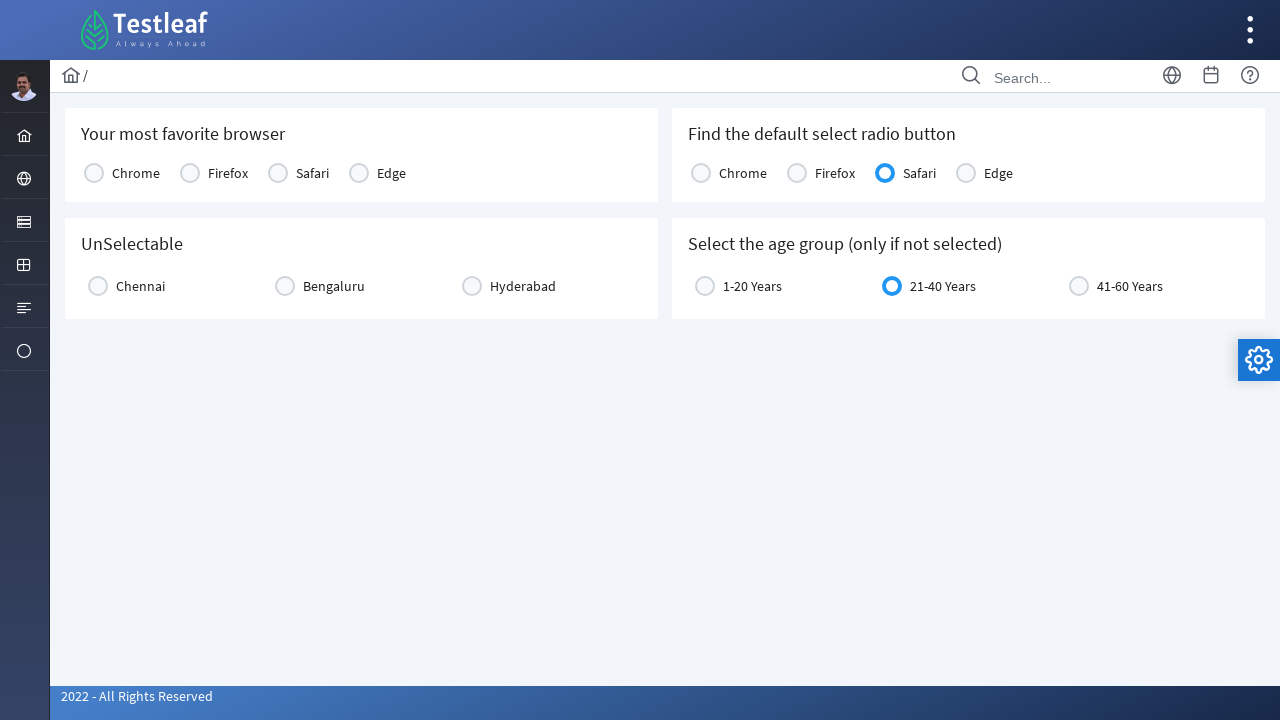

Selected a radio button under 'Your most favorite browser' at (228, 173) on (//h5[contains(text(),'Your most favorite browser')]//following::label)[2]
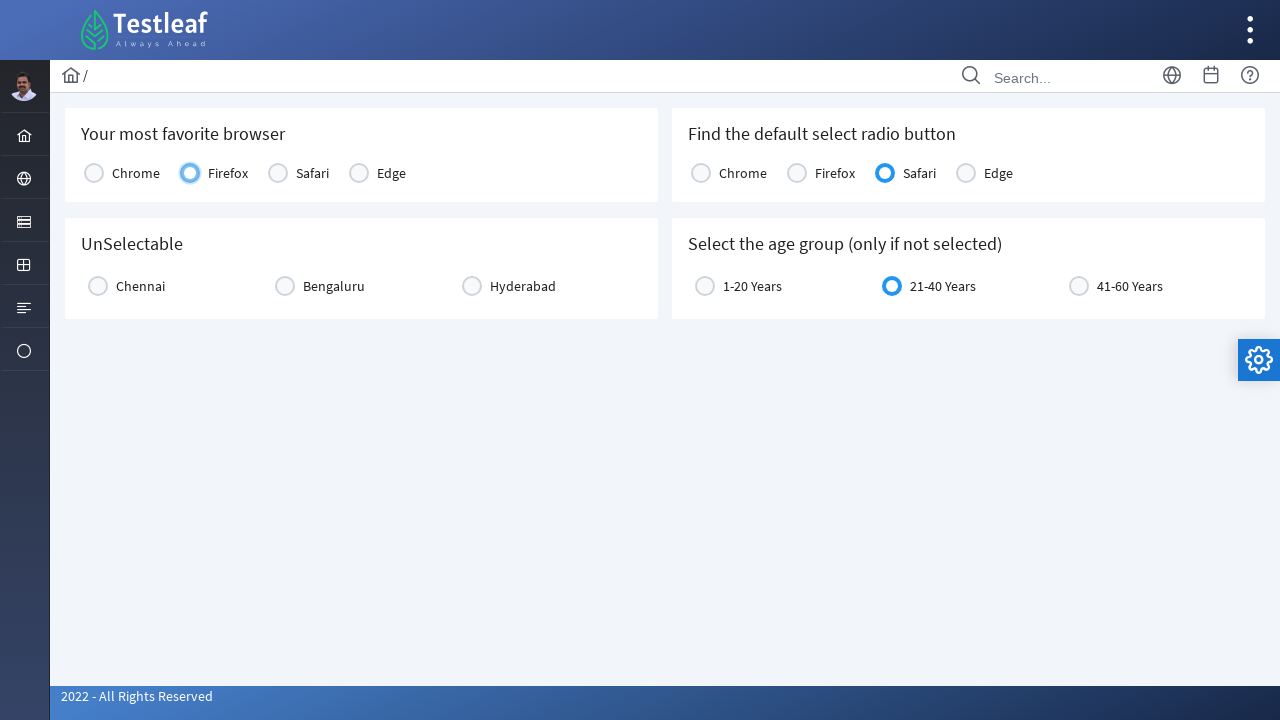

Attempted to deselect the same radio button under 'Your most favorite browser' at (228, 173) on (//h5[contains(text(),'Your most favorite browser')]//following::label)[2]
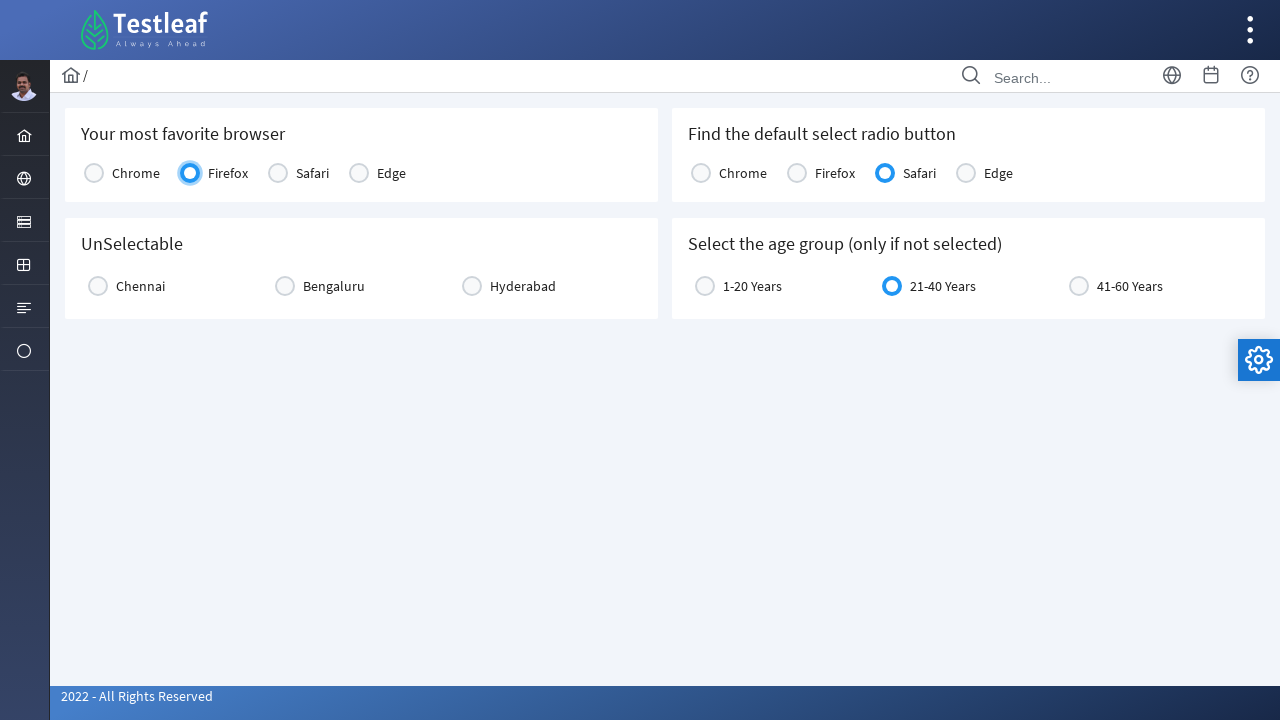

Selected a radio button under 'UnSelectable' at (140, 286) on xpath=//h5[text()='UnSelectable']/following::label
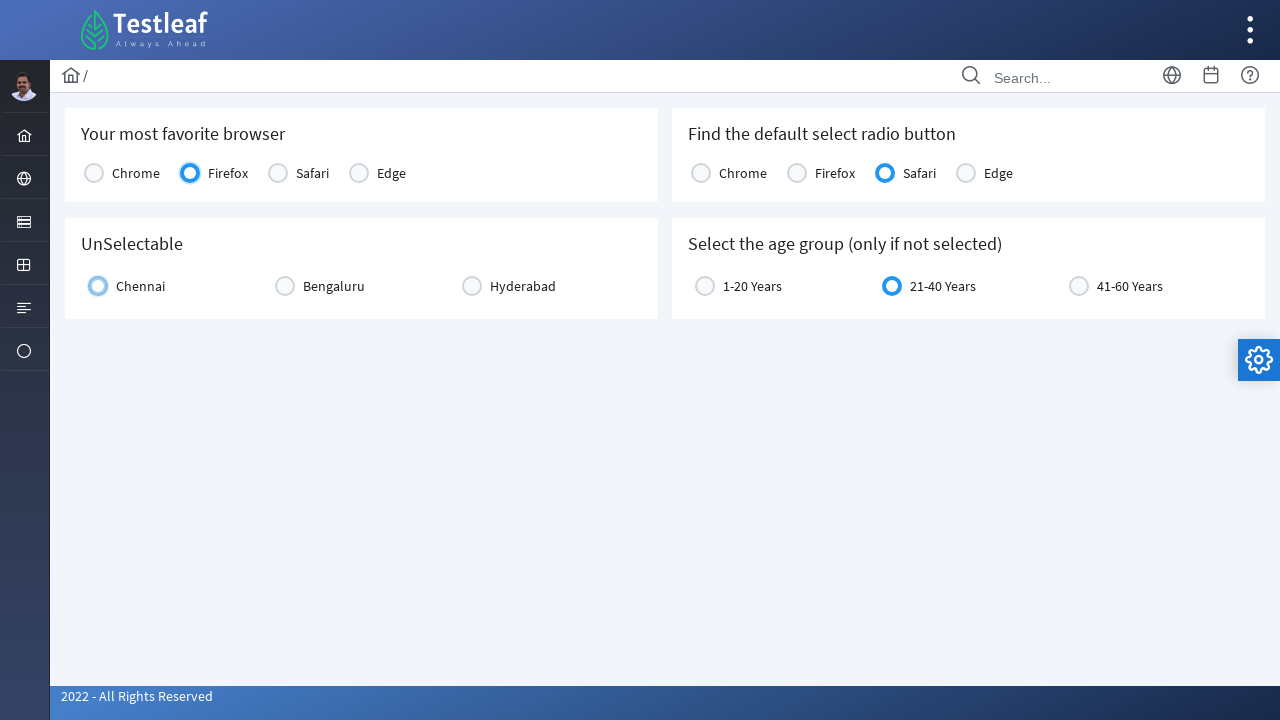

Attempted to deselect the 'UnSelectable' radio button at (140, 286) on xpath=//h5[text()='UnSelectable']/following::label
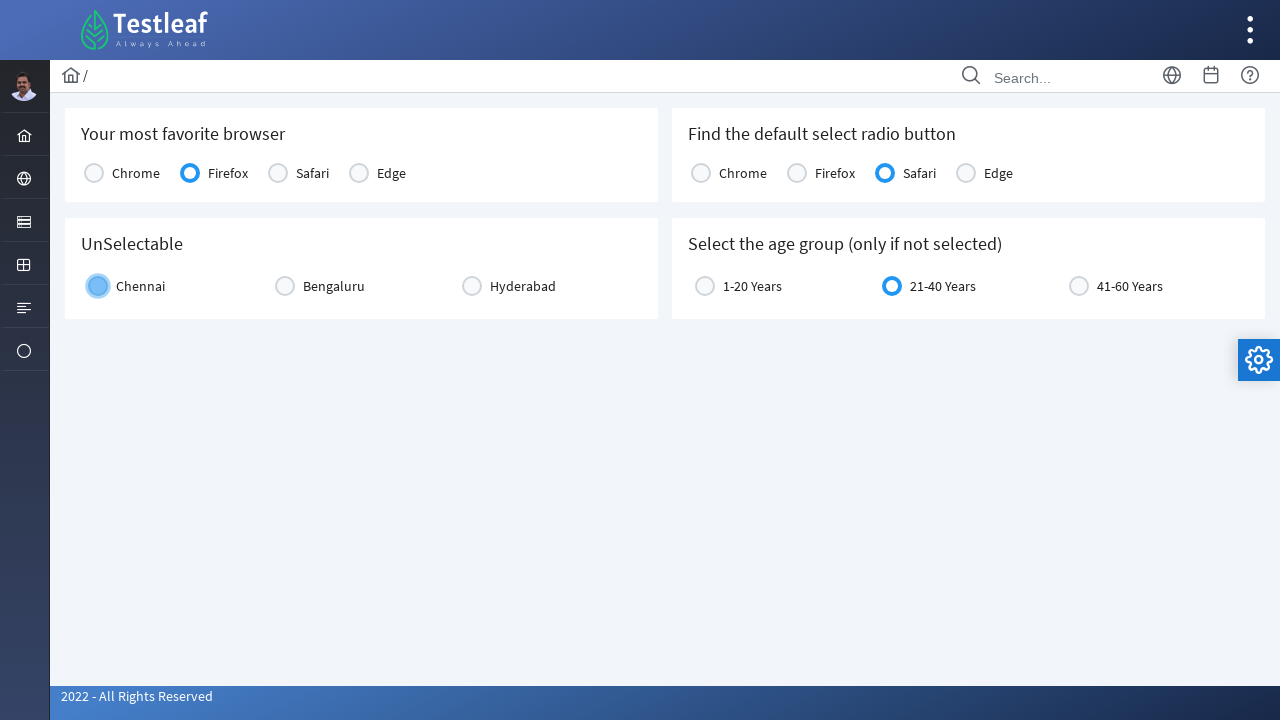

Checked if default radio button is enabled
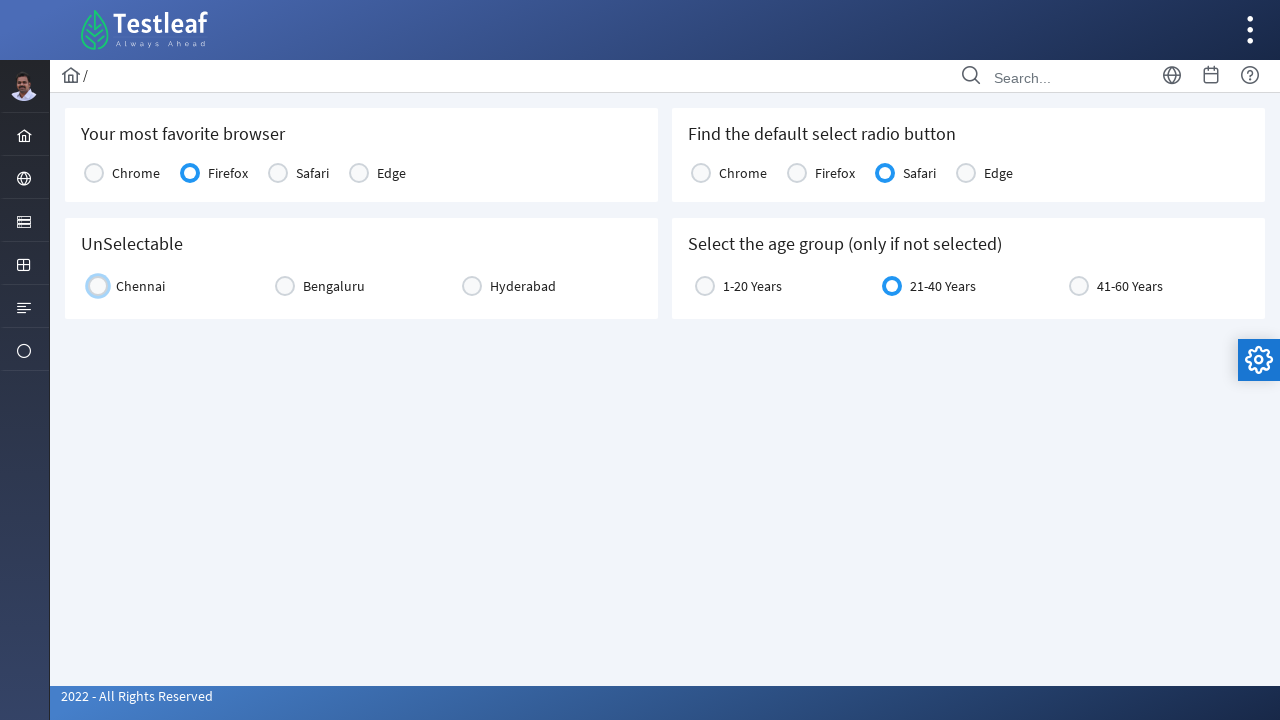

Checked if age group button '21-40 Years' is enabled
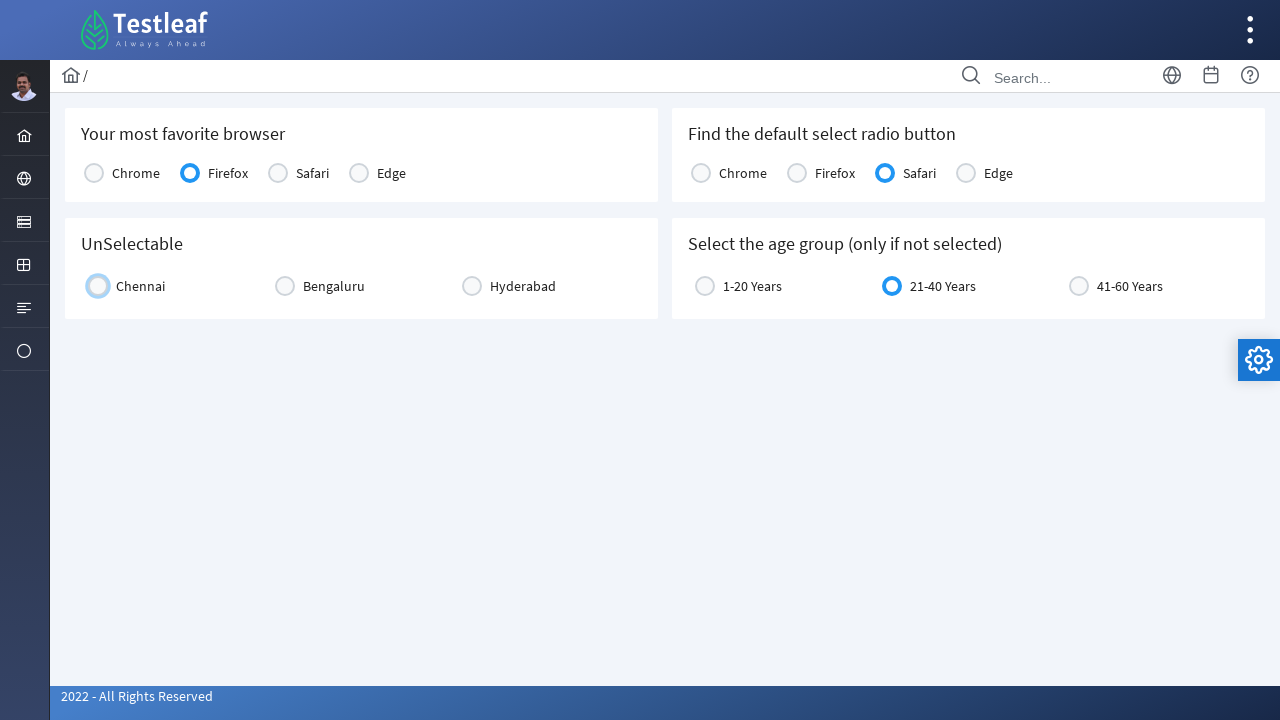

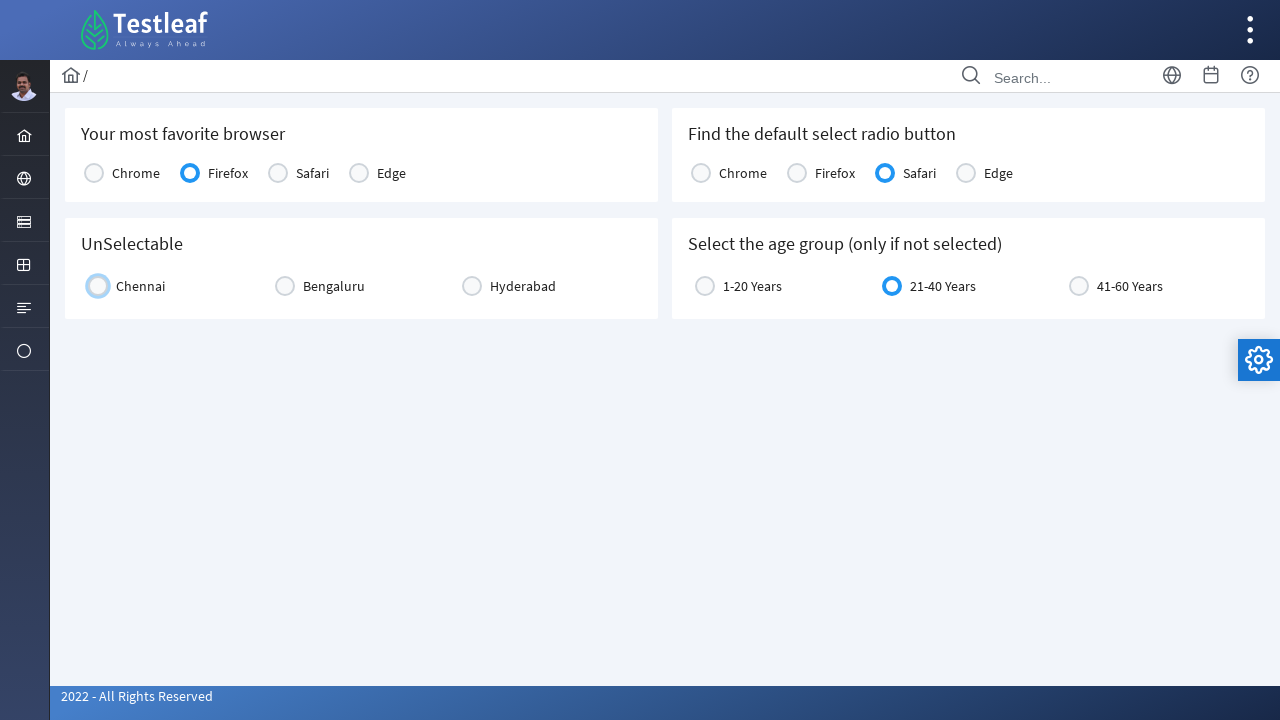